Navigates to the official US time website and verifies that the clock elements load properly on the page.

Starting URL: https://www.time.gov/

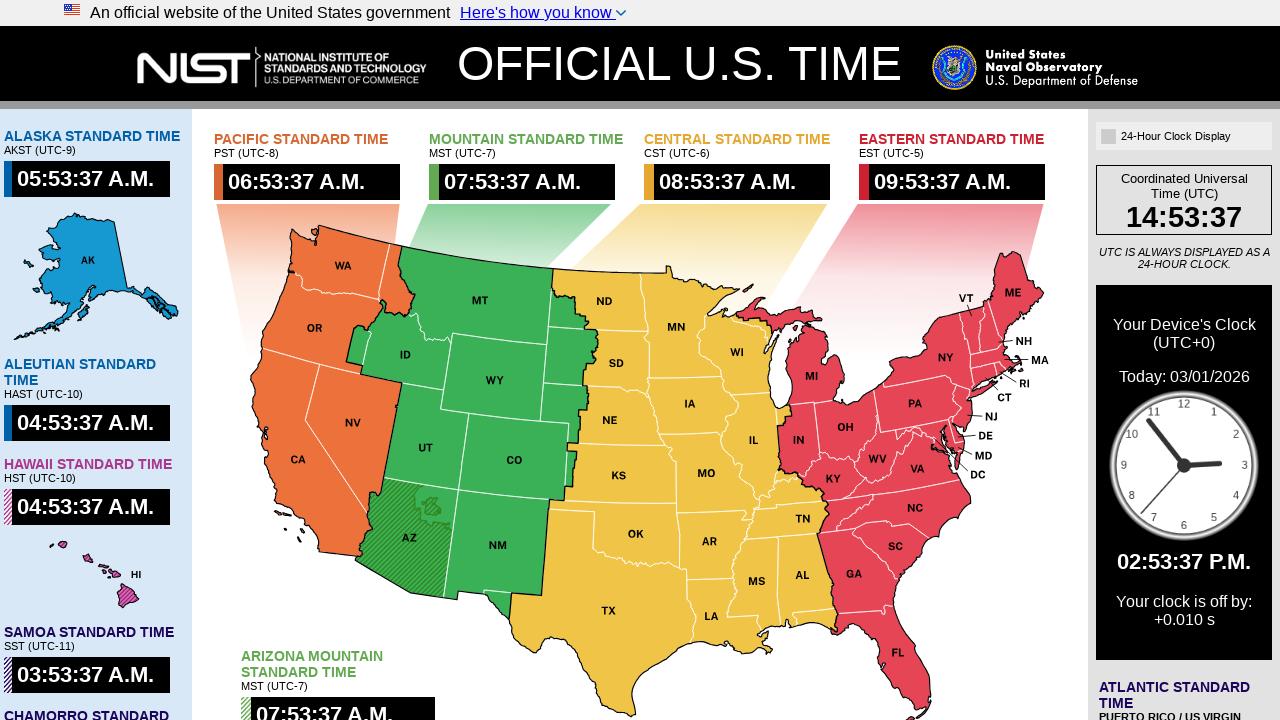

Navigated to https://www.time.gov/
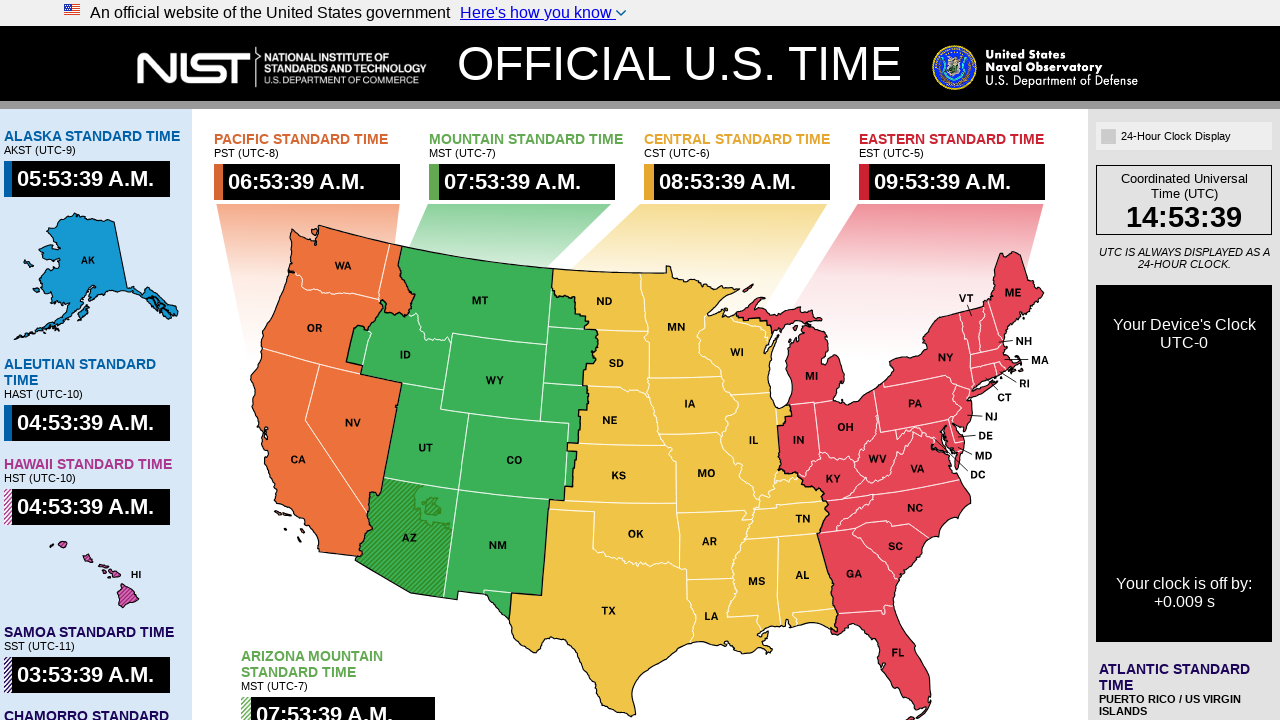

Clock elements loaded on the page
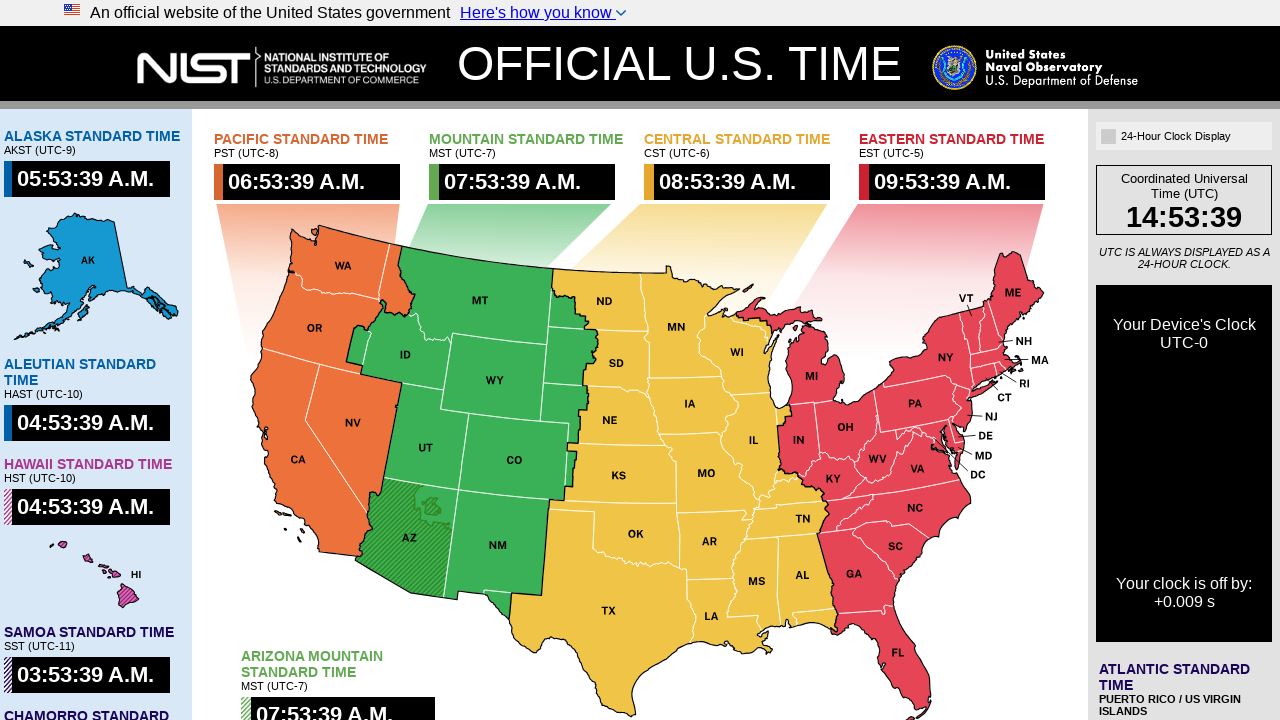

Title elements verified as present
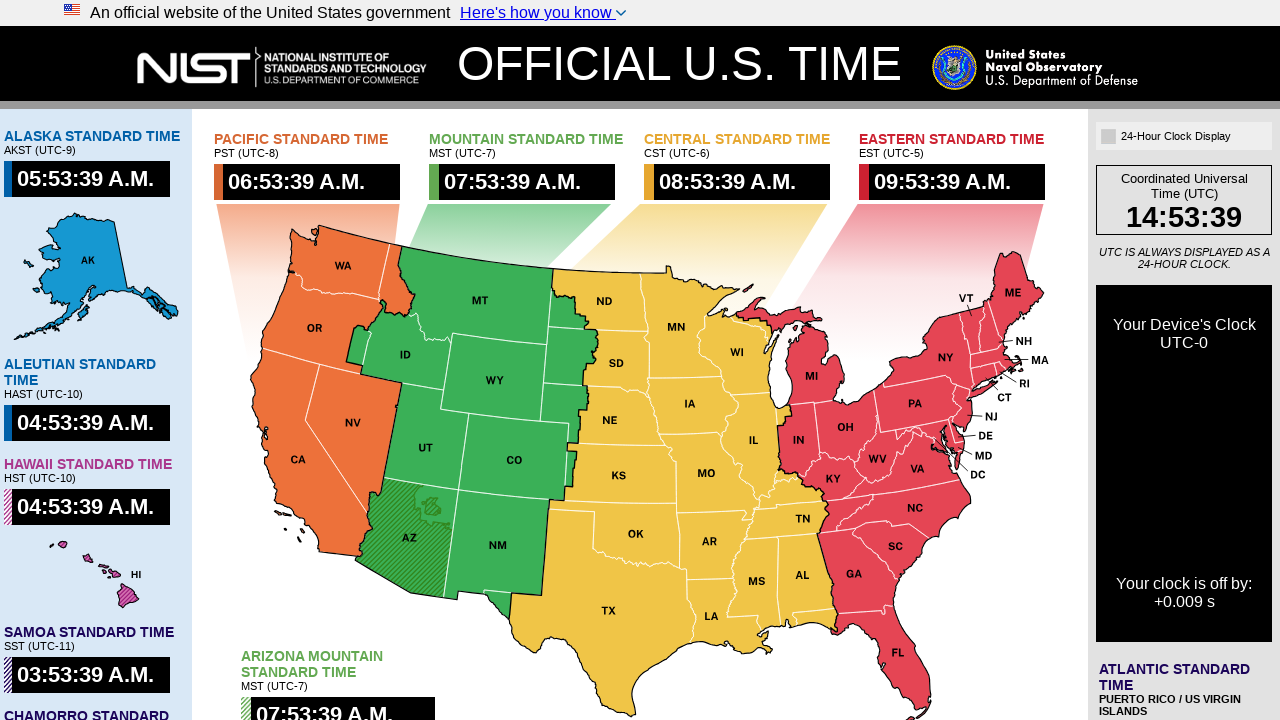

Subtitle elements verified as present
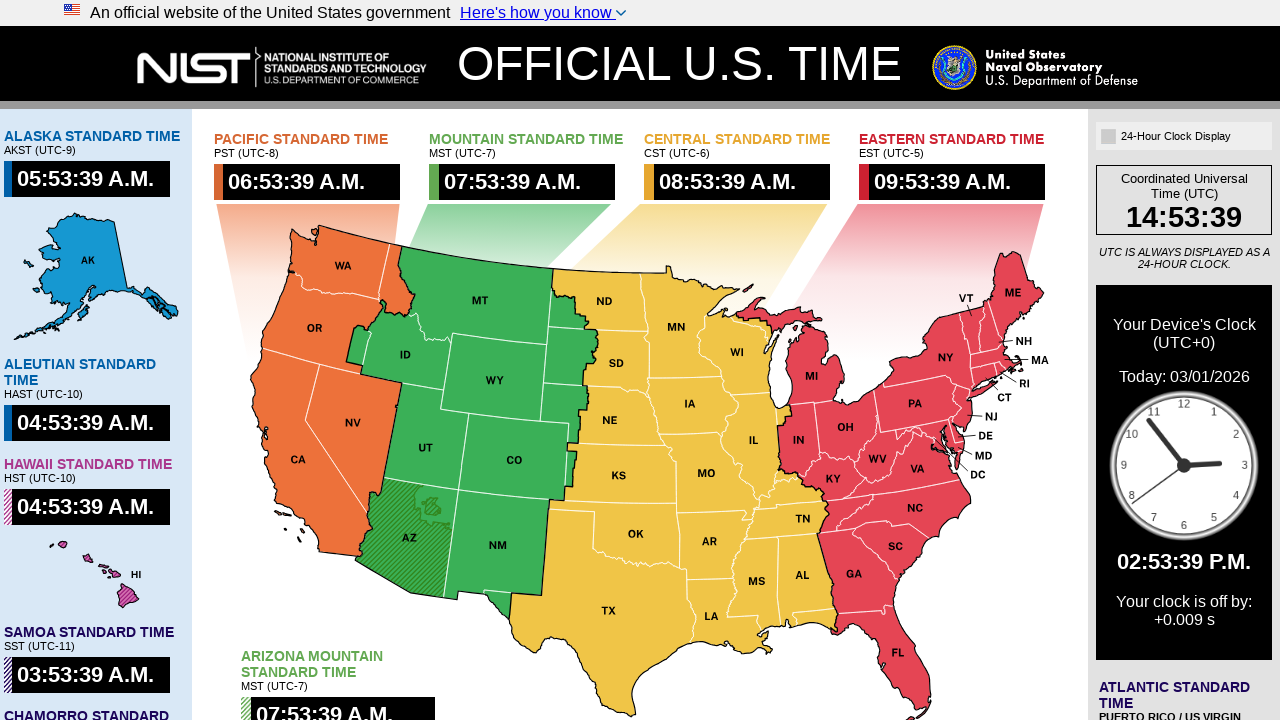

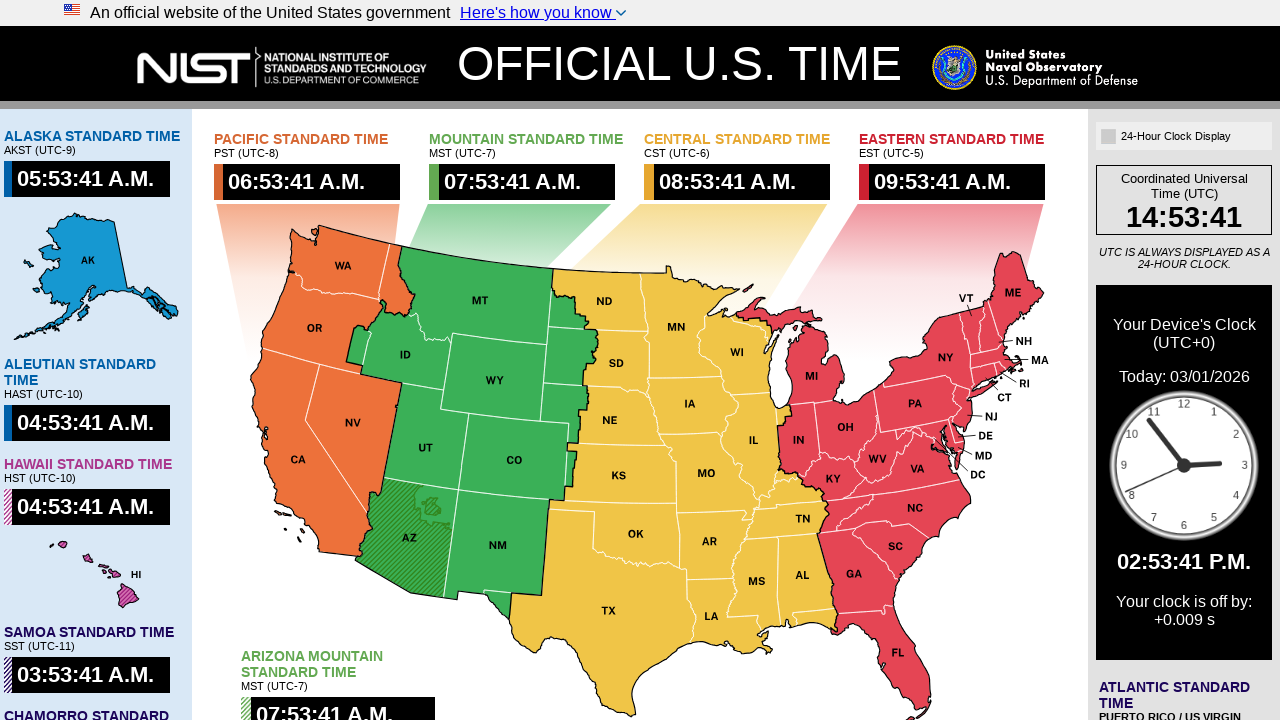